Navigates to the Taiwan stock exchange company status page and clicks the CSV download button to initiate a file download.

Starting URL: https://www.tpex.org.tw/zh-tw/mainboard/applying/status/company.html

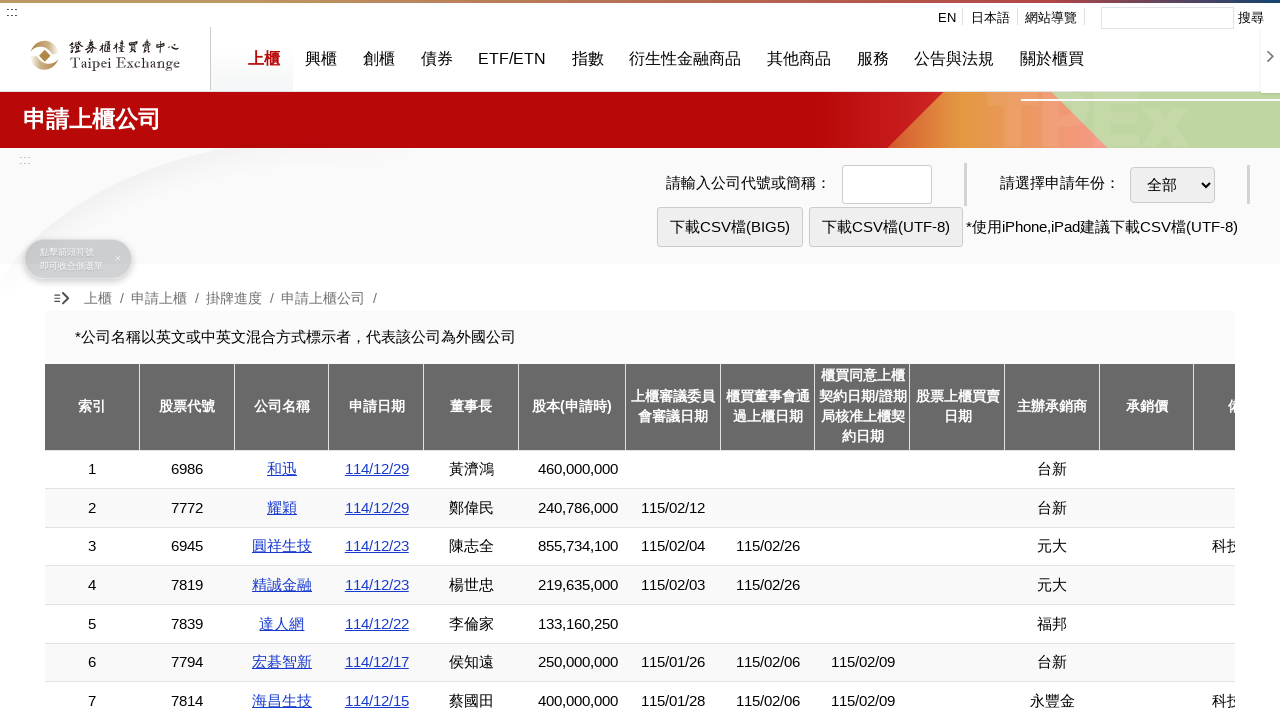

CSV download button became visible
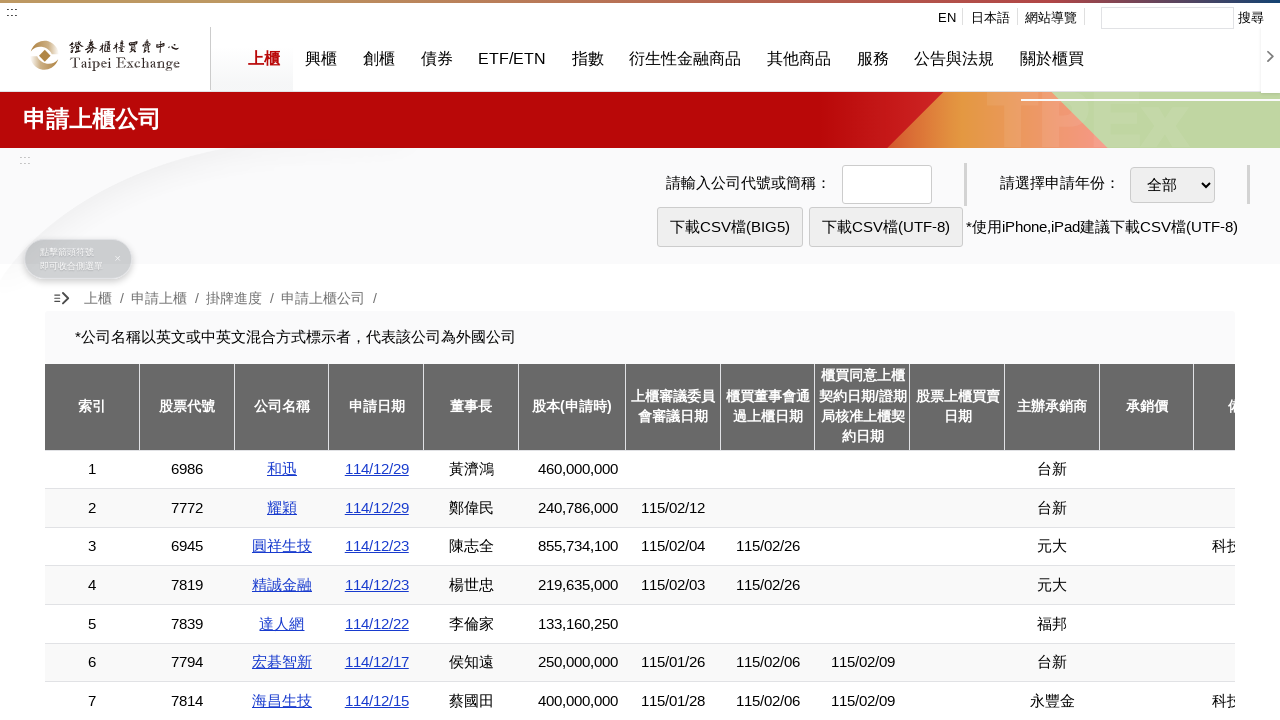

Scrolled CSV download button into view
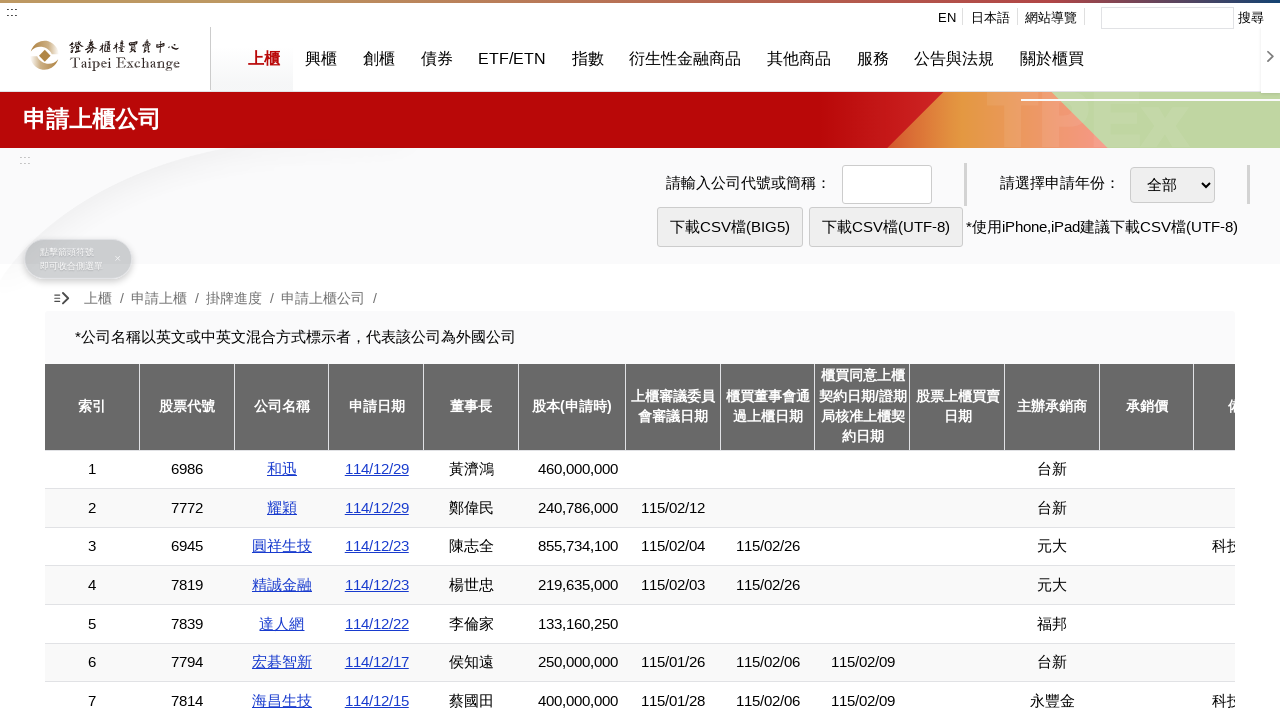

Clicked CSV download button to initiate file download
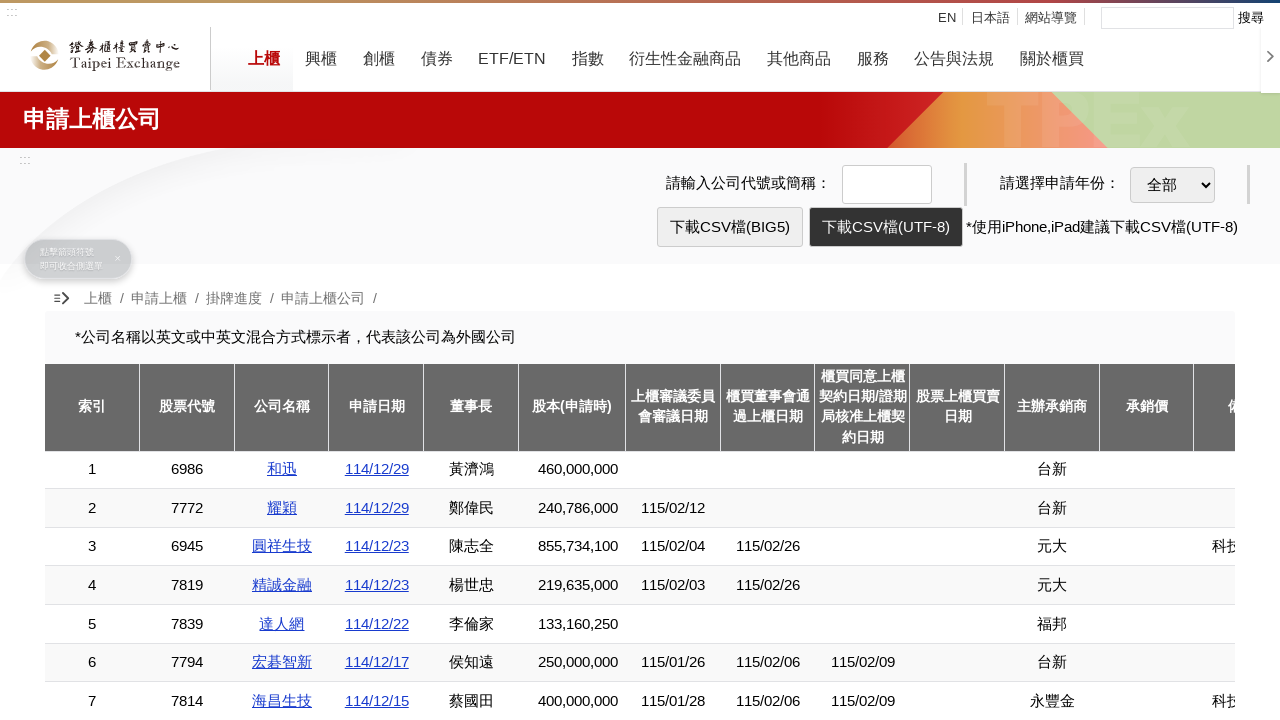

Waited for download to initiate
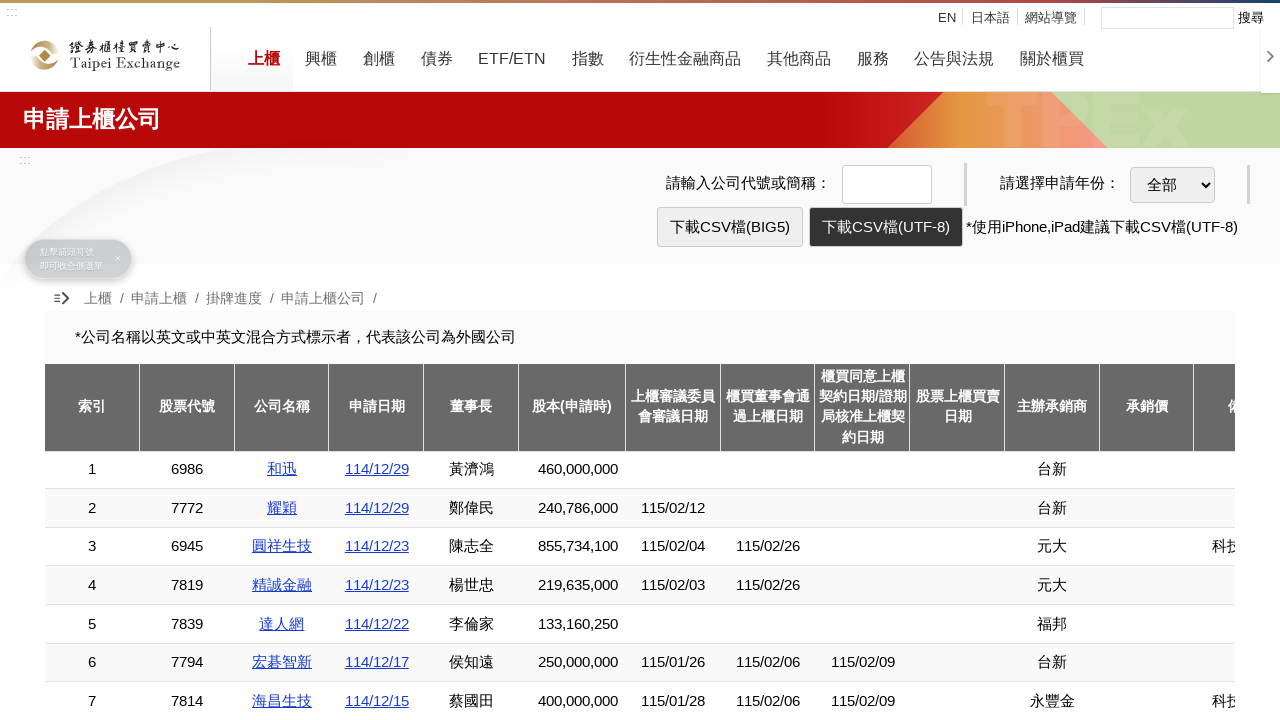

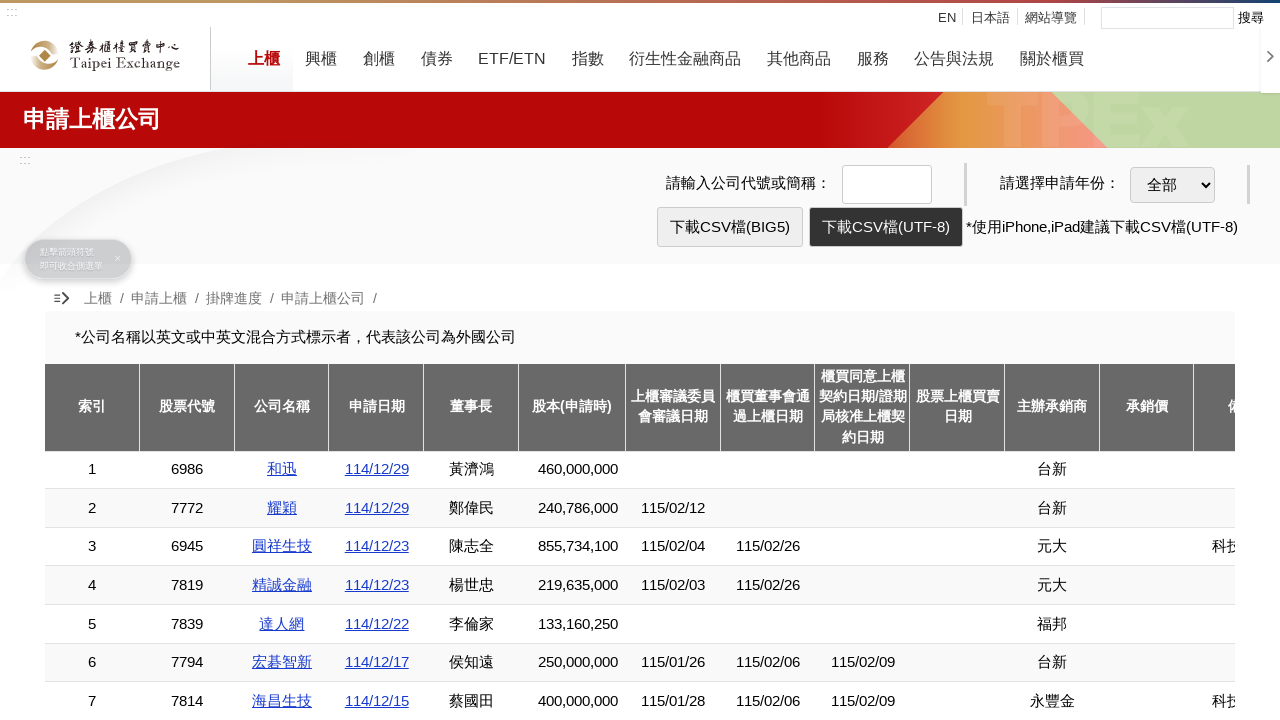